Navigates to W3Schools homepage and scrolls to the Code Editor section

Starting URL: https://www.w3schools.com/

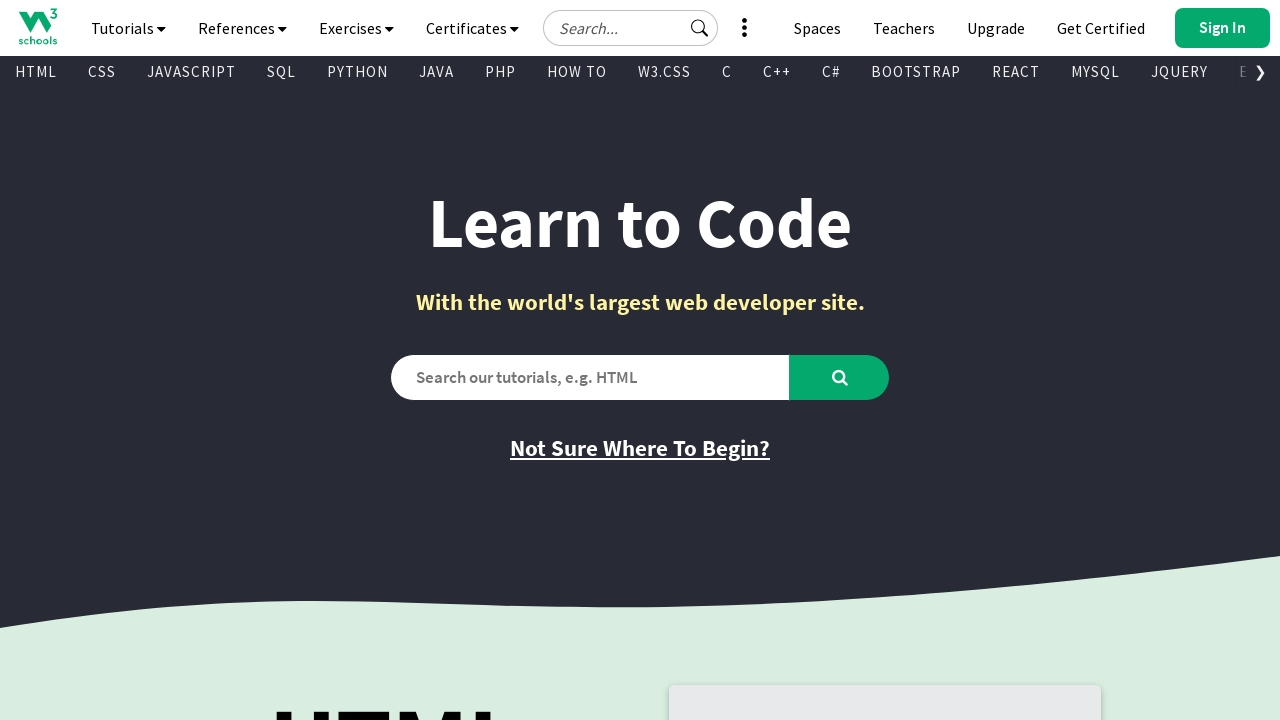

Waited 3 seconds for W3Schools homepage to load
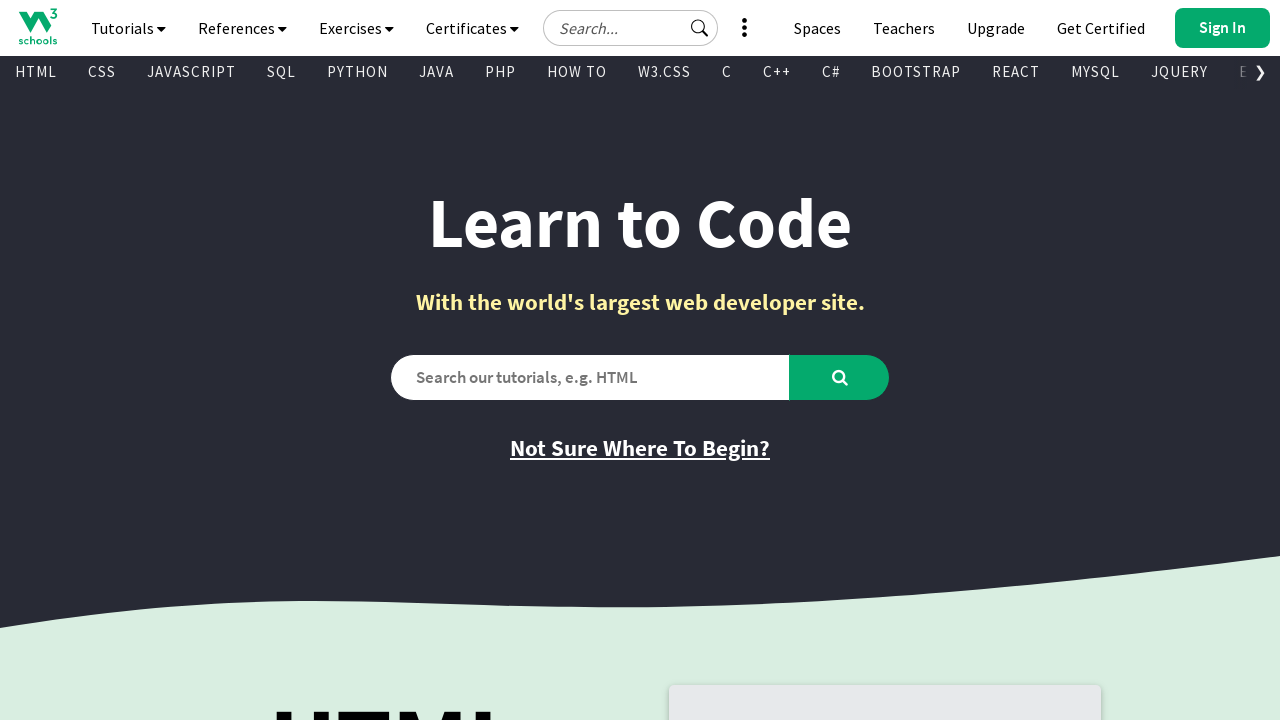

Located Code Editor heading element
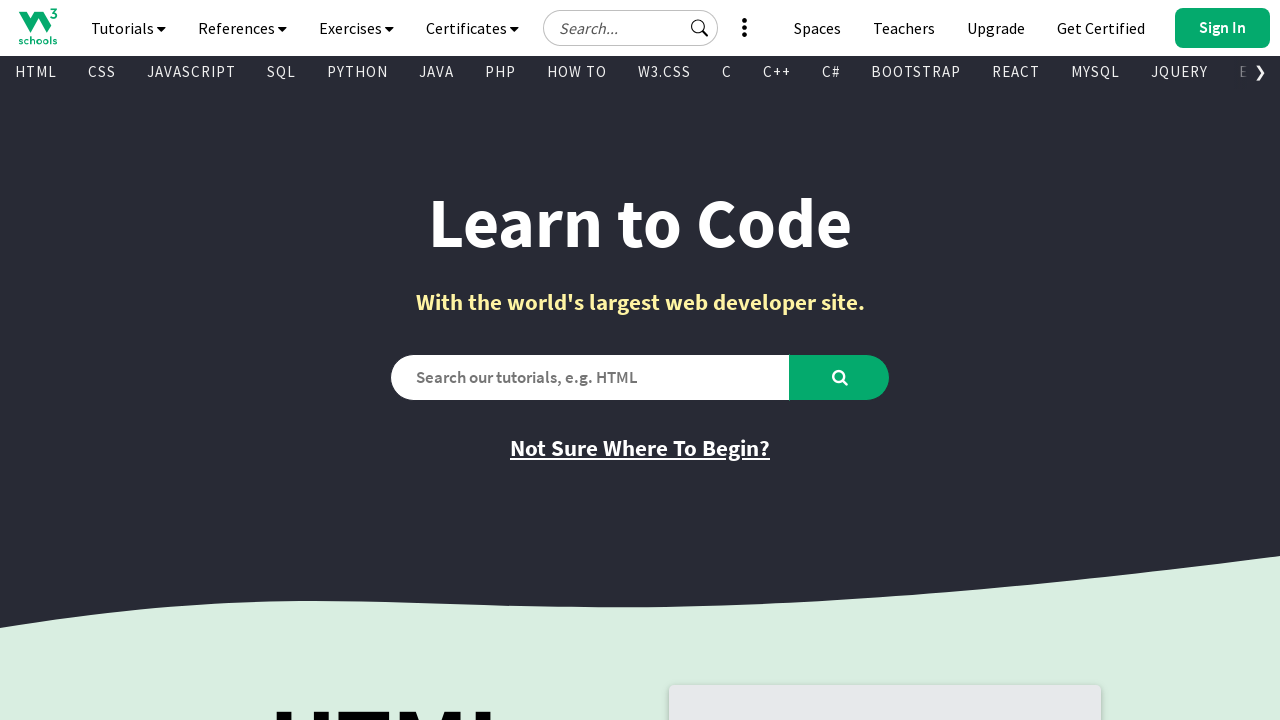

Scrolled to Code Editor section
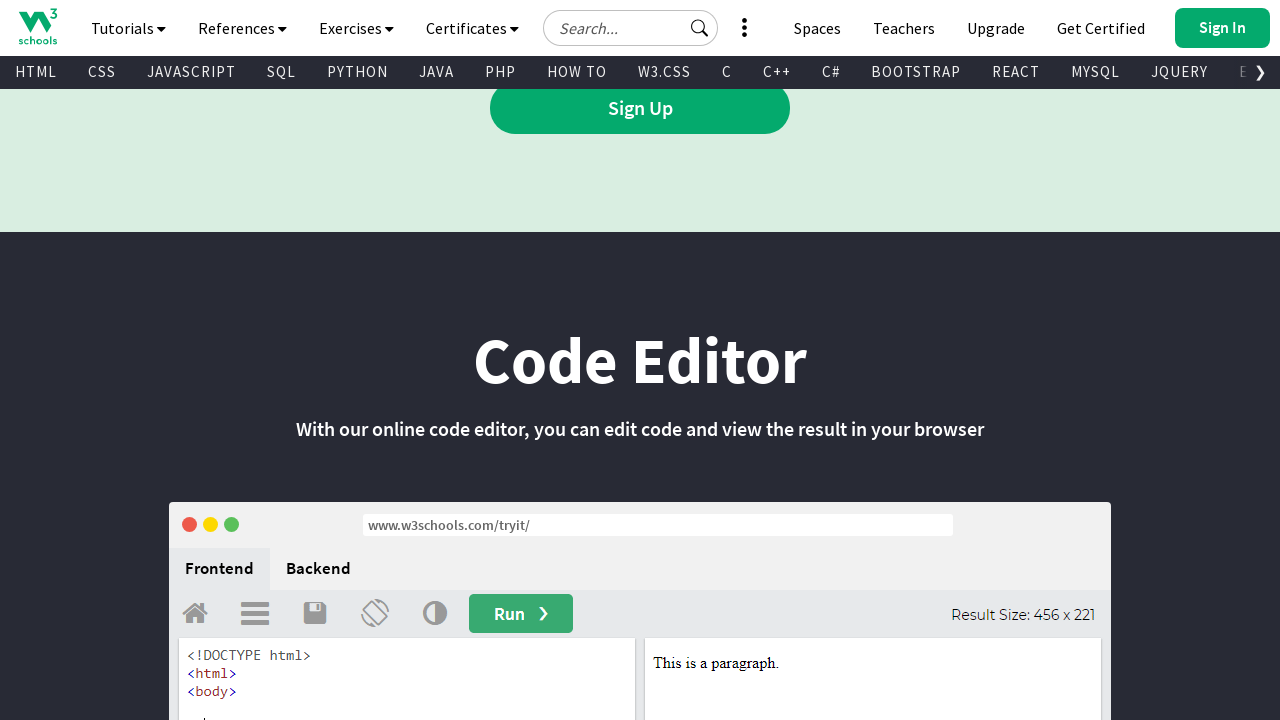

Waited 3 seconds after scrolling to Code Editor section
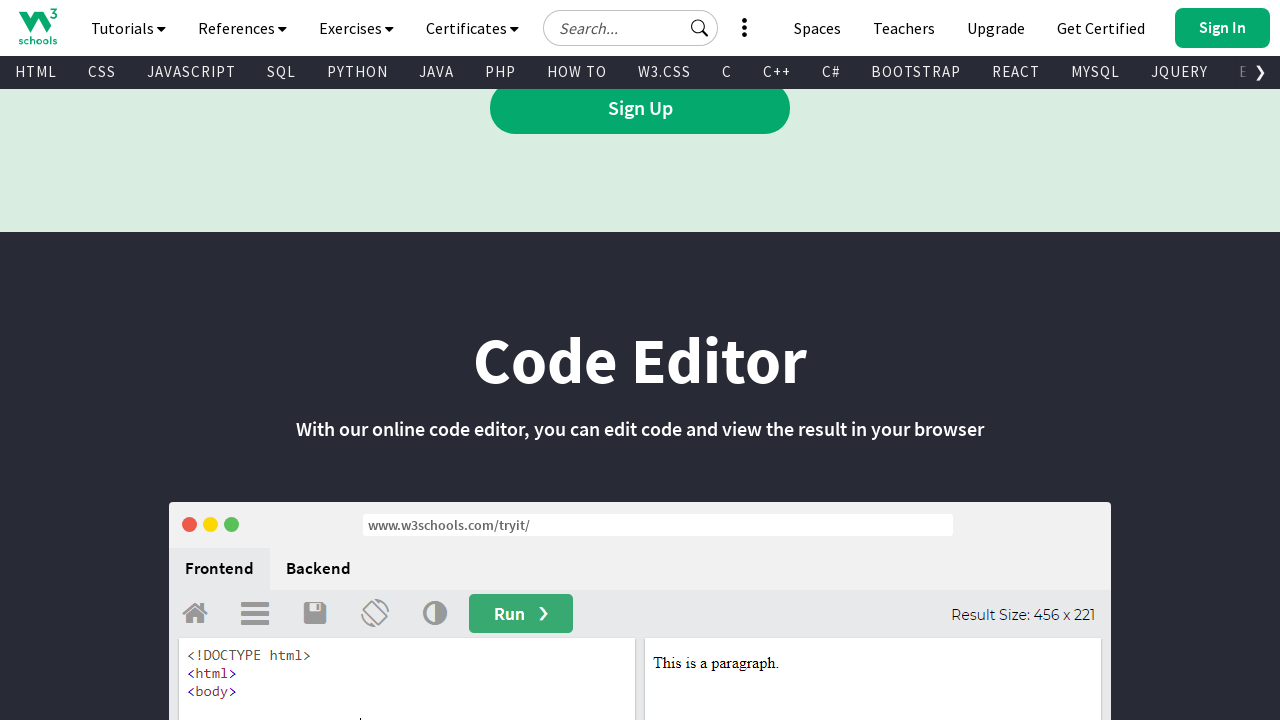

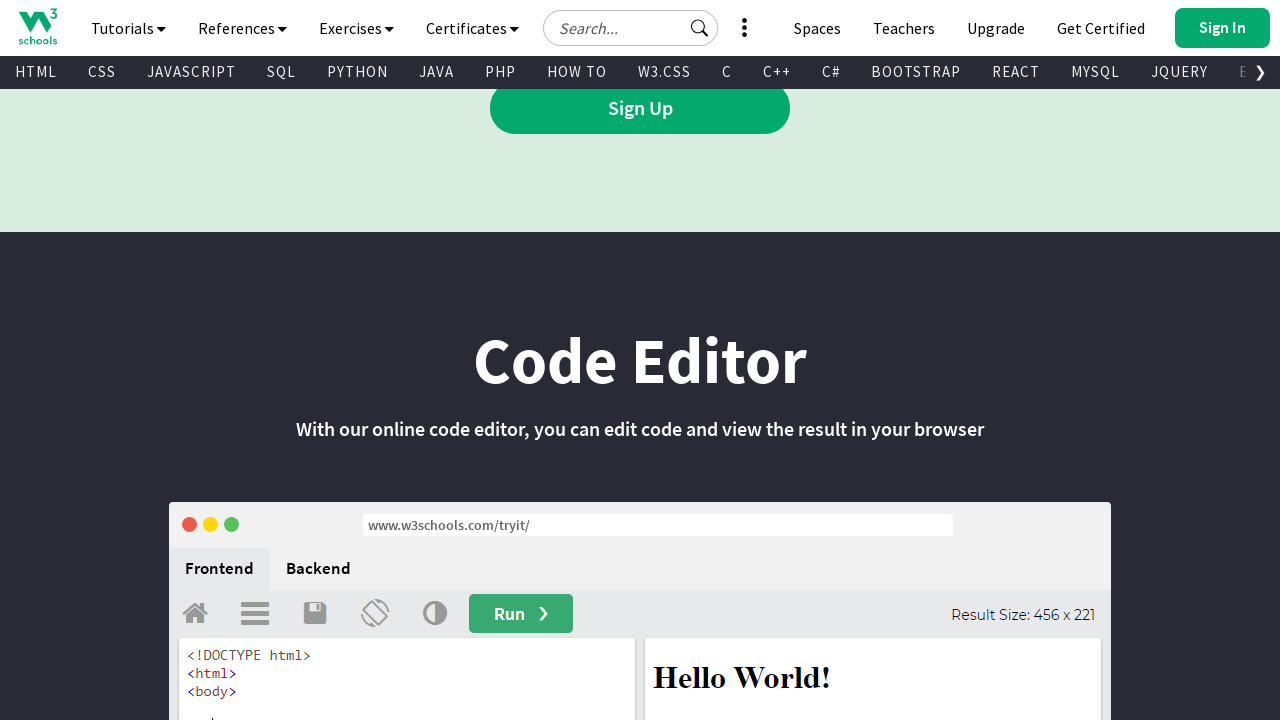